Navigates to a table on a blog page, iterates through rows to find the "FlipKart" company entry, and clicks its associated checkbox

Starting URL: https://seleniumpractise.blogspot.com/2021/

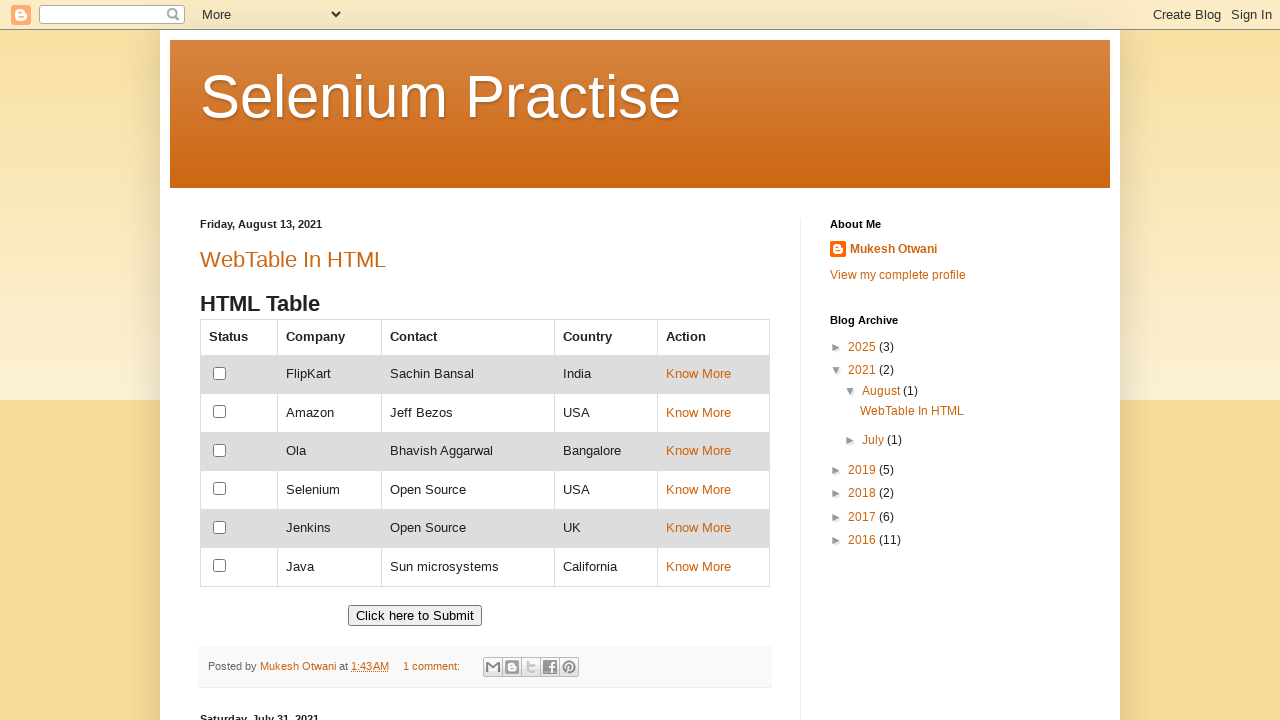

Navigated to blog page
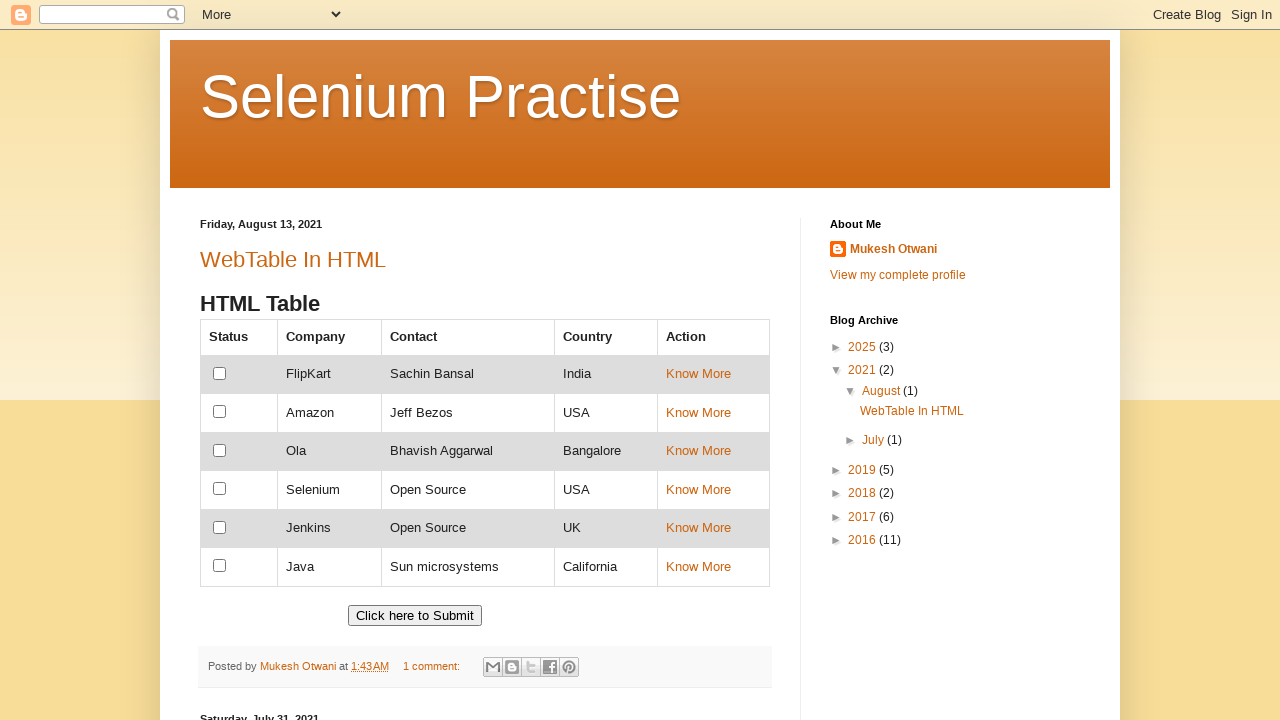

Located all table rows in customers table
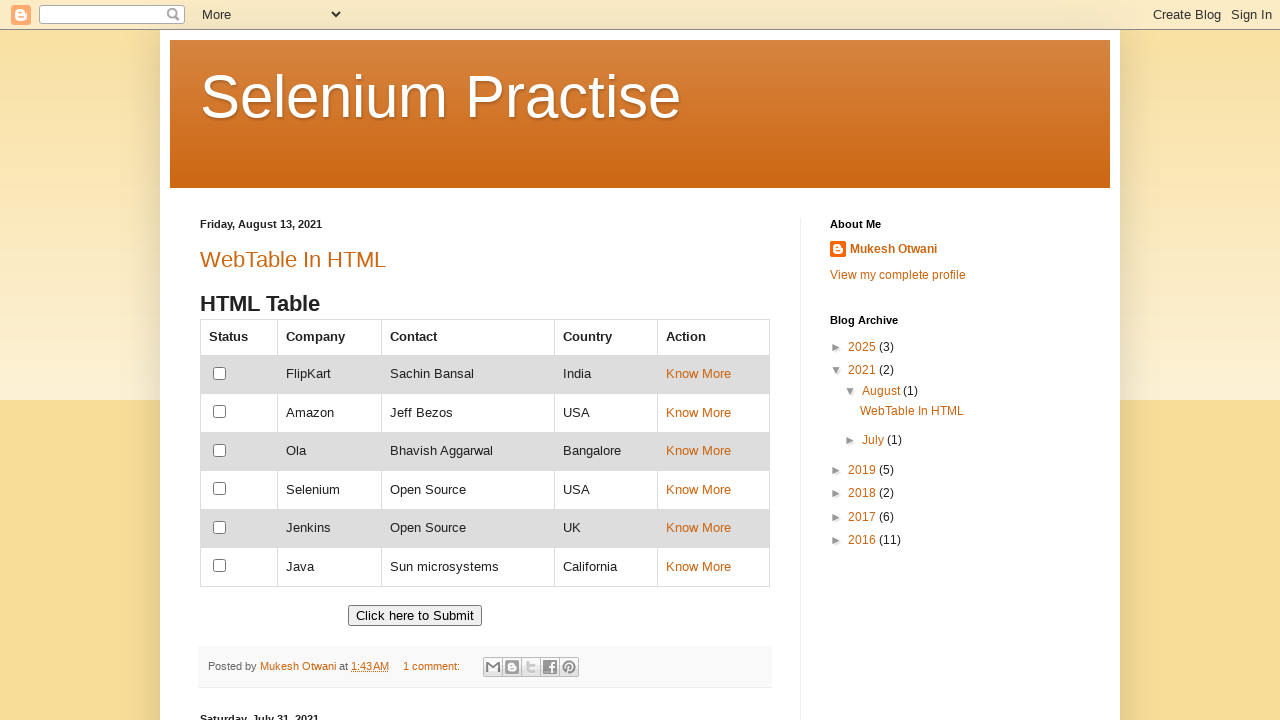

Retrieved company name from row 1: FlipKart
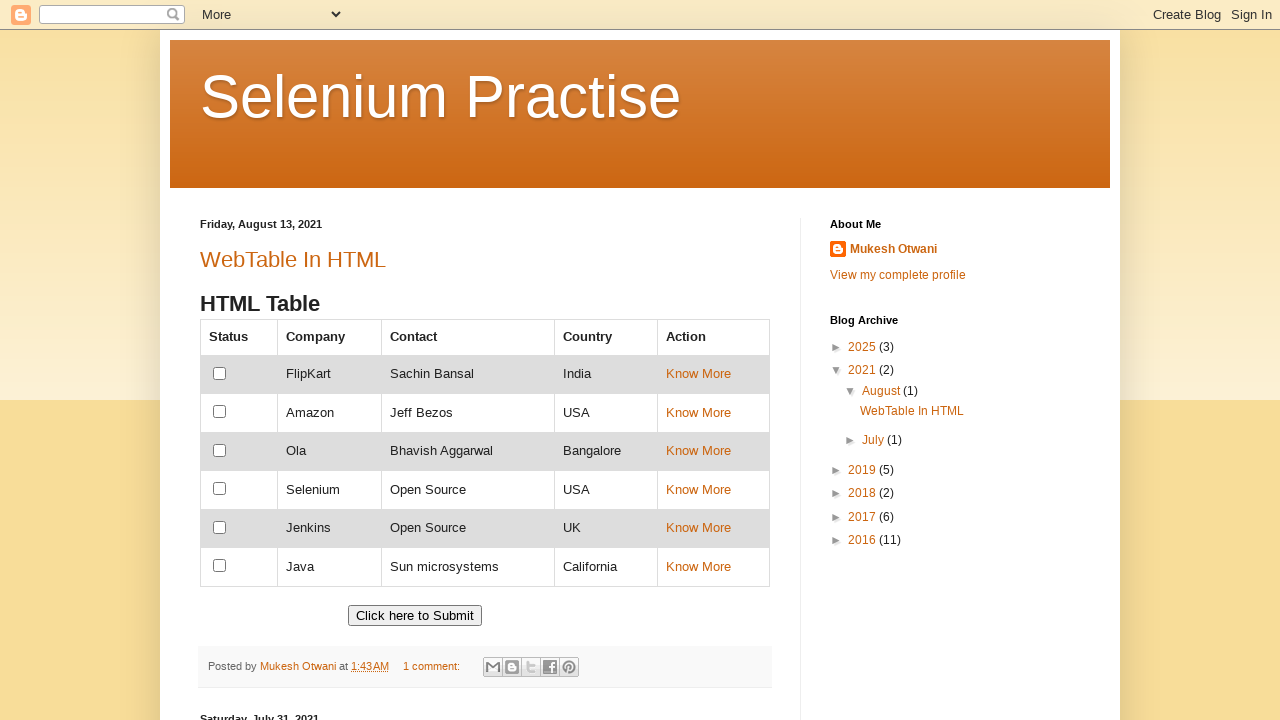

Clicked checkbox for FlipKart company entry at (220, 373) on xpath=//table[@id='customers']/tbody/tr >> nth=1 >> td:nth-child(1) input
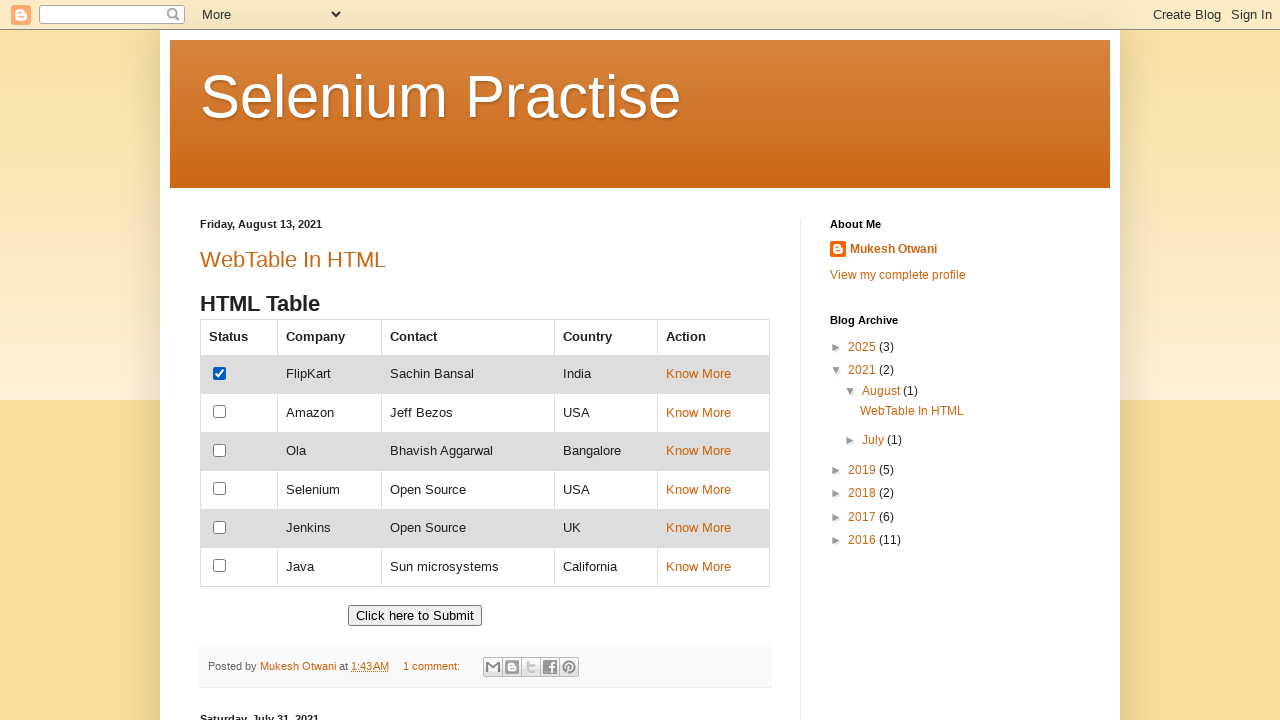

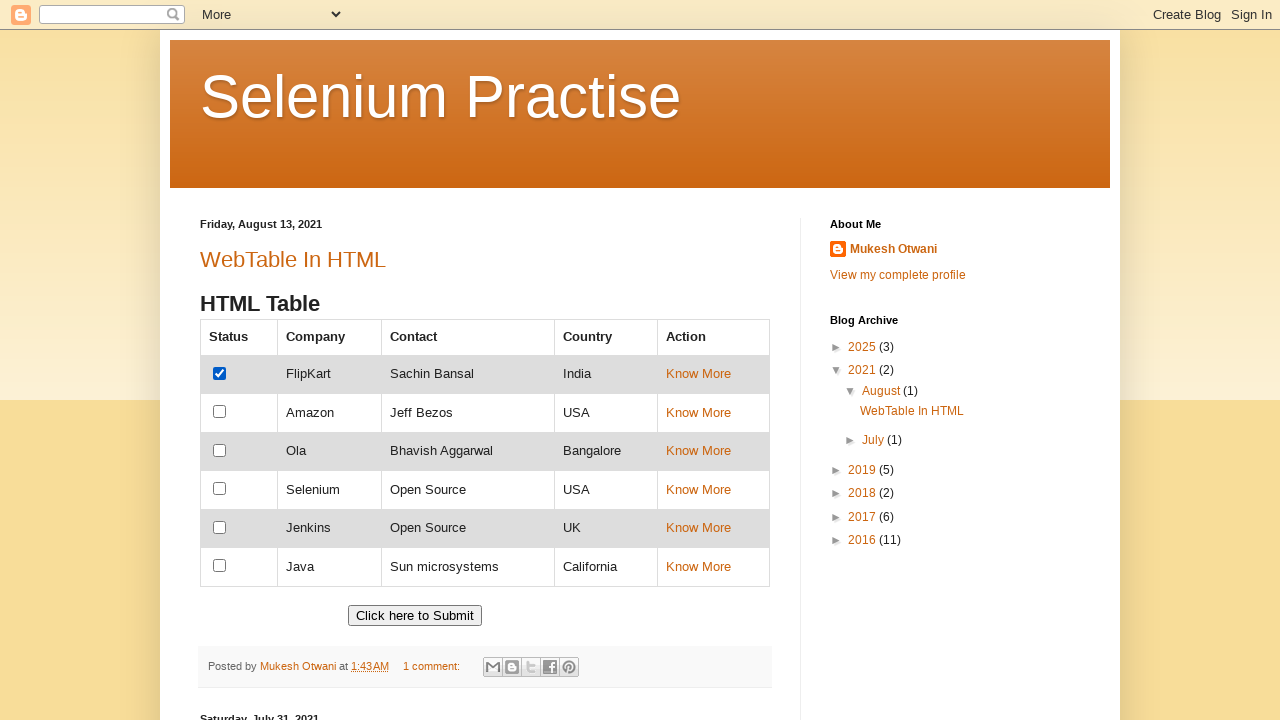